Tests the jQuery UI selectable demo by switching to an iframe, clicking multiple selectable items, then switching back to the main content and navigating to the Demos page

Starting URL: https://jqueryui.com/selectable/

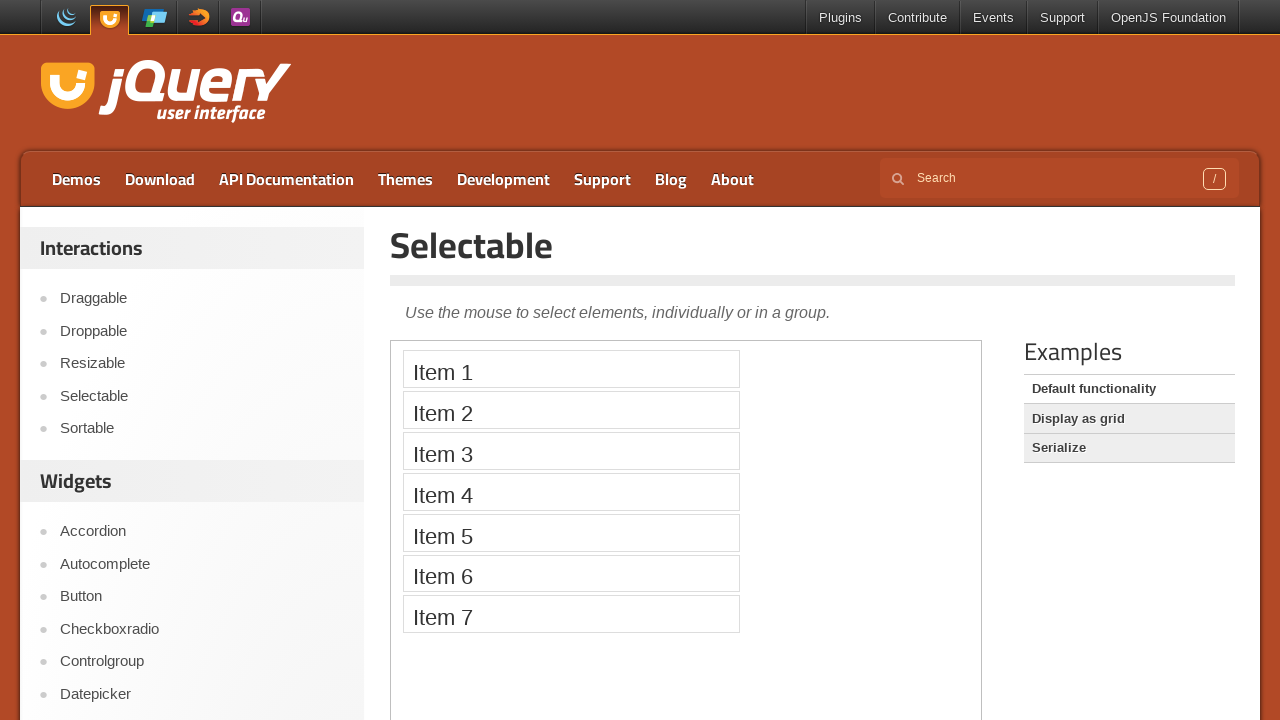

Located and switched to demo iframe
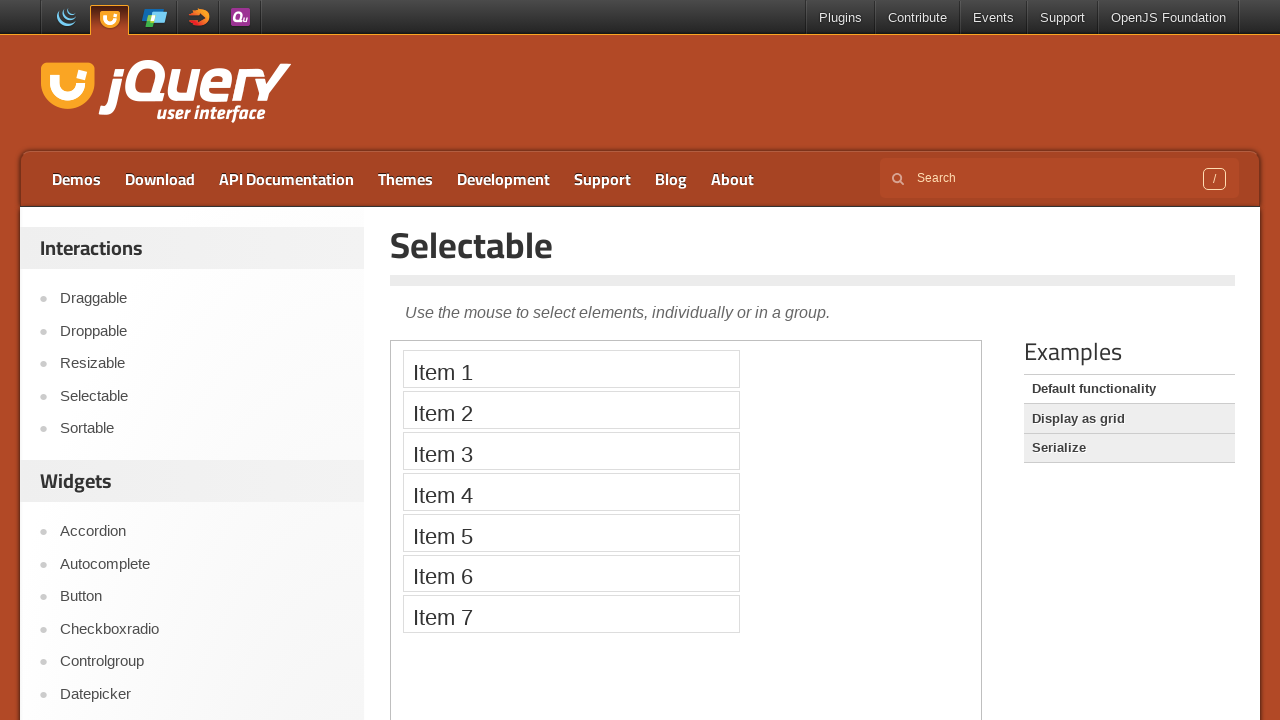

Clicked Item 1 in selectable list at (571, 369) on .demo-frame >> internal:control=enter-frame >> xpath=//li[text()='Item 1']
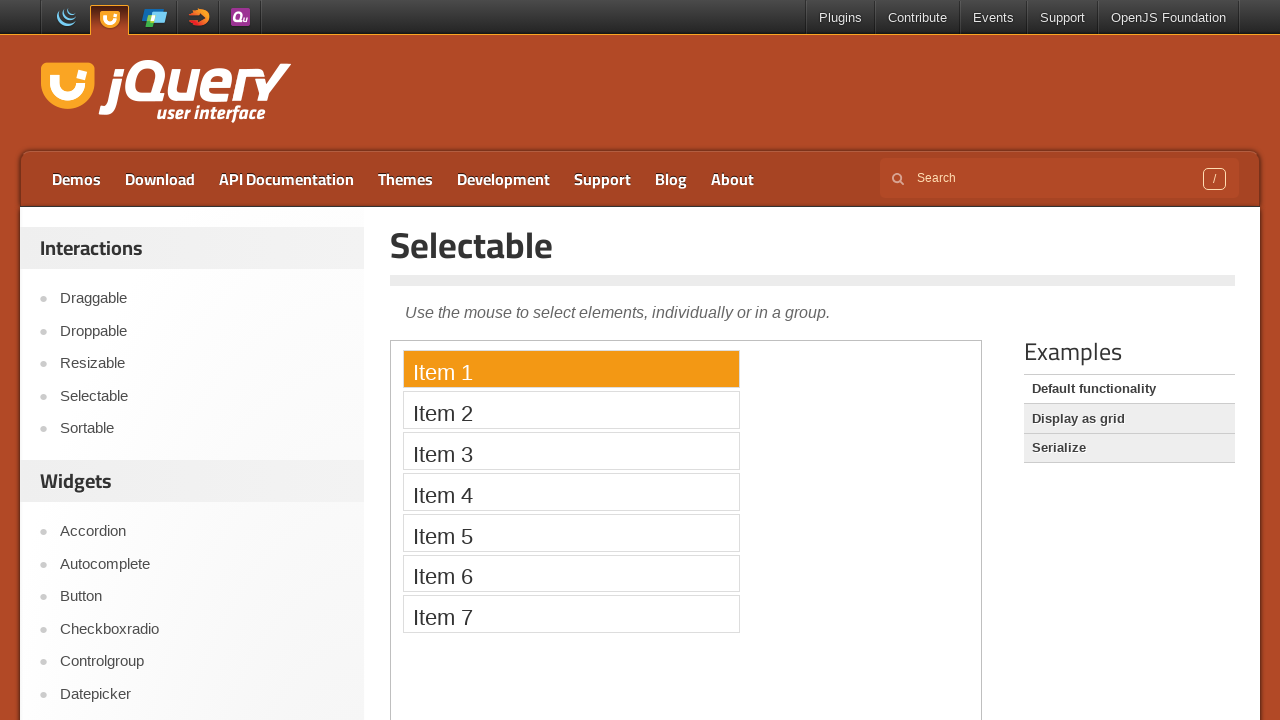

Clicked Item 2 in selectable list at (571, 410) on .demo-frame >> internal:control=enter-frame >> xpath=//li[text()='Item 2']
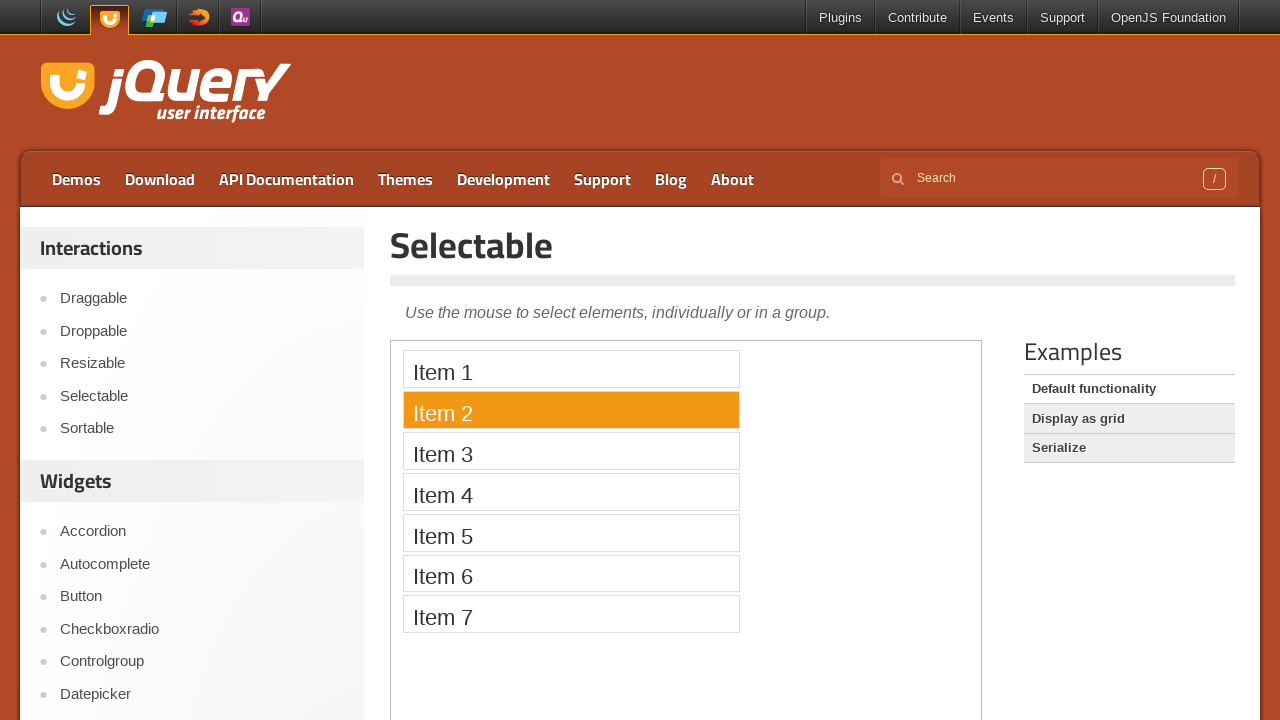

Clicked Item 3 in selectable list at (571, 451) on .demo-frame >> internal:control=enter-frame >> xpath=//li[text()='Item 3']
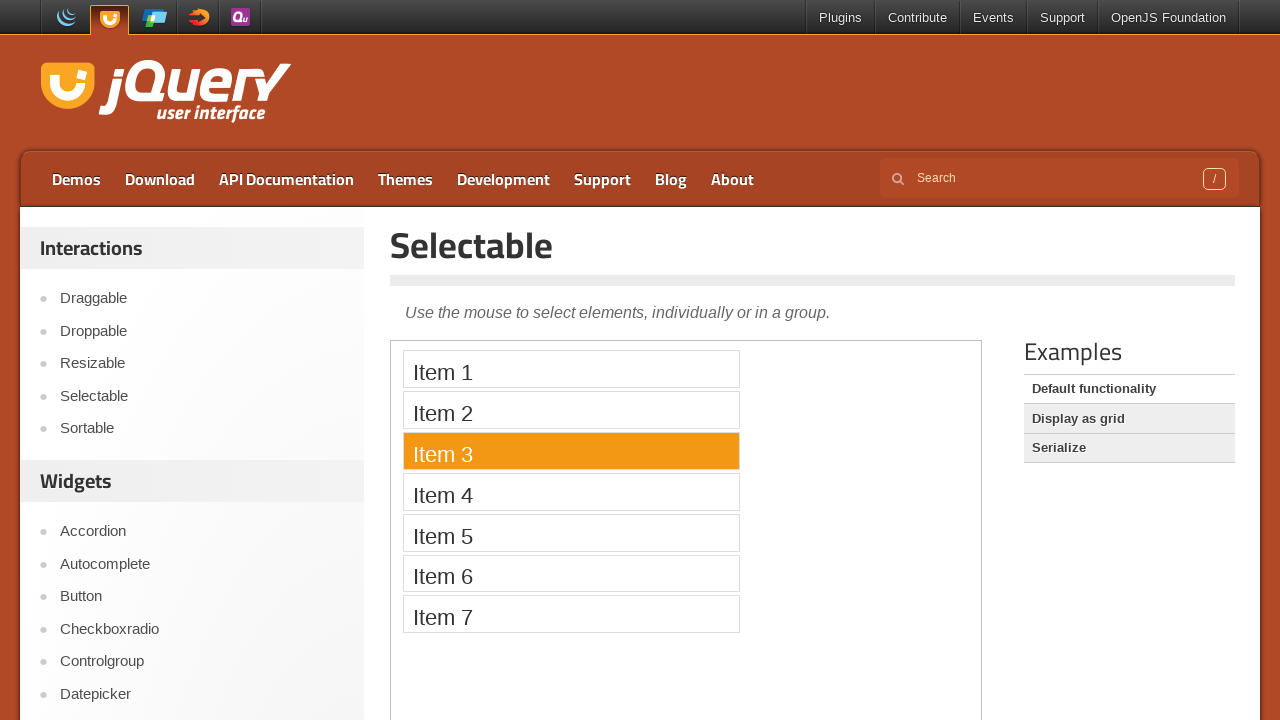

Clicked Item 4 in selectable list at (571, 492) on .demo-frame >> internal:control=enter-frame >> xpath=//li[text()='Item 4']
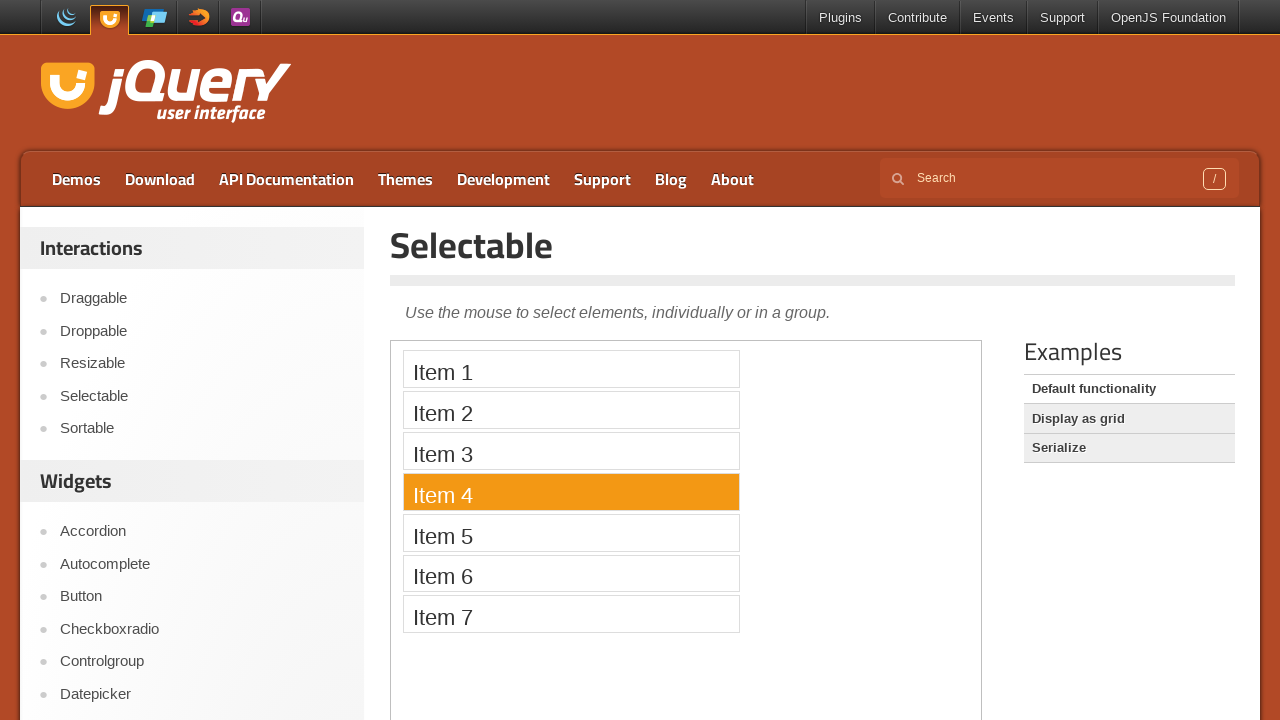

Clicked Item 5 in selectable list at (571, 532) on .demo-frame >> internal:control=enter-frame >> xpath=//li[text()='Item 5']
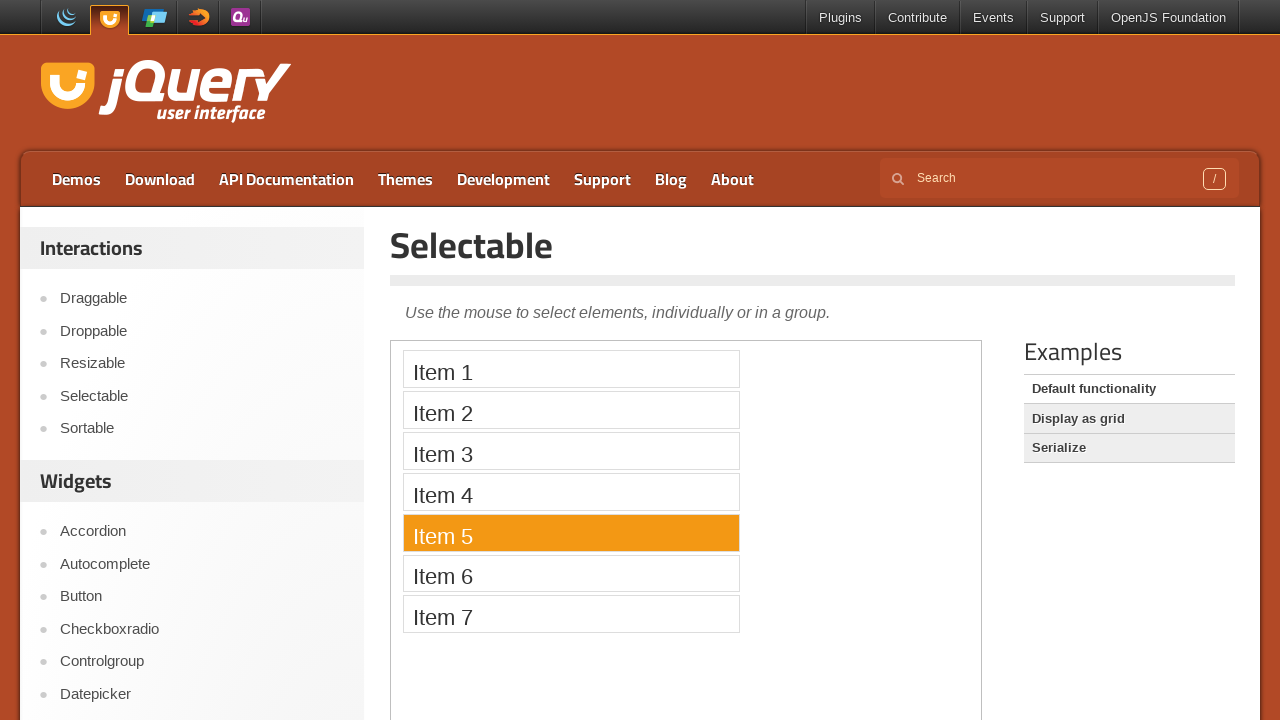

Clicked Item 6 in selectable list at (571, 573) on .demo-frame >> internal:control=enter-frame >> xpath=//li[text()='Item 6']
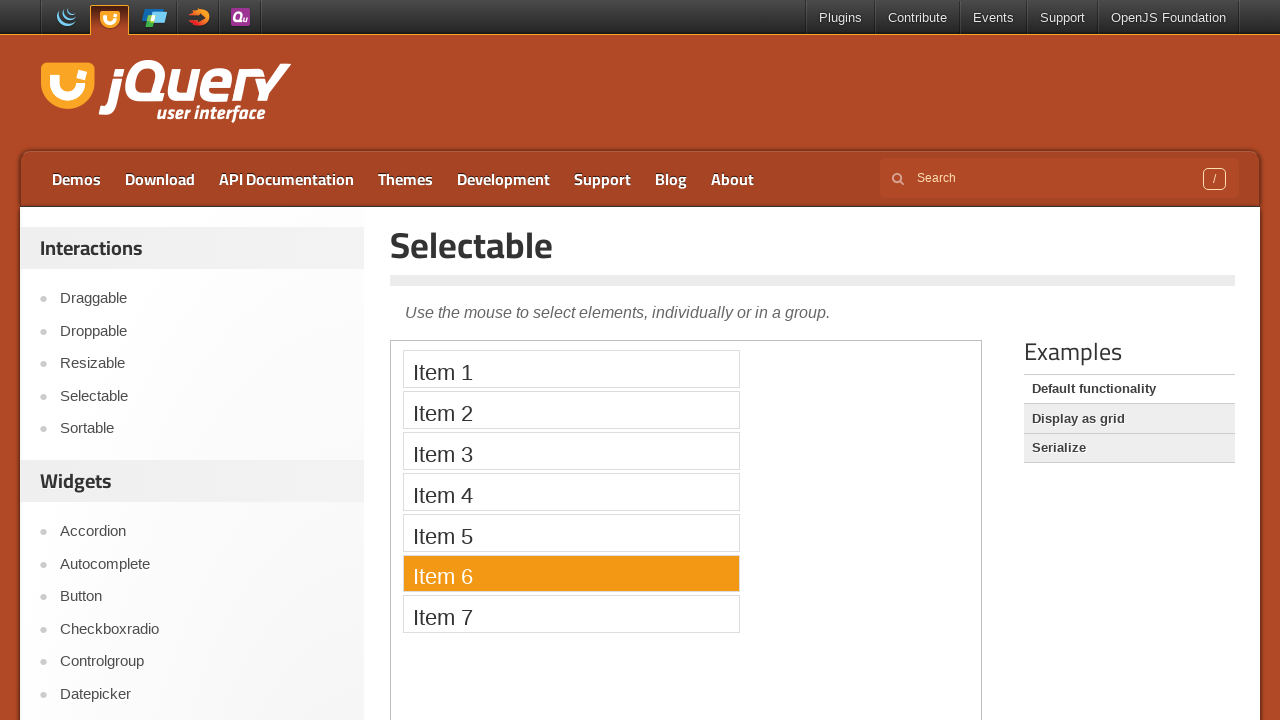

Clicked Item 7 in selectable list at (571, 614) on .demo-frame >> internal:control=enter-frame >> xpath=//li[text()='Item 7']
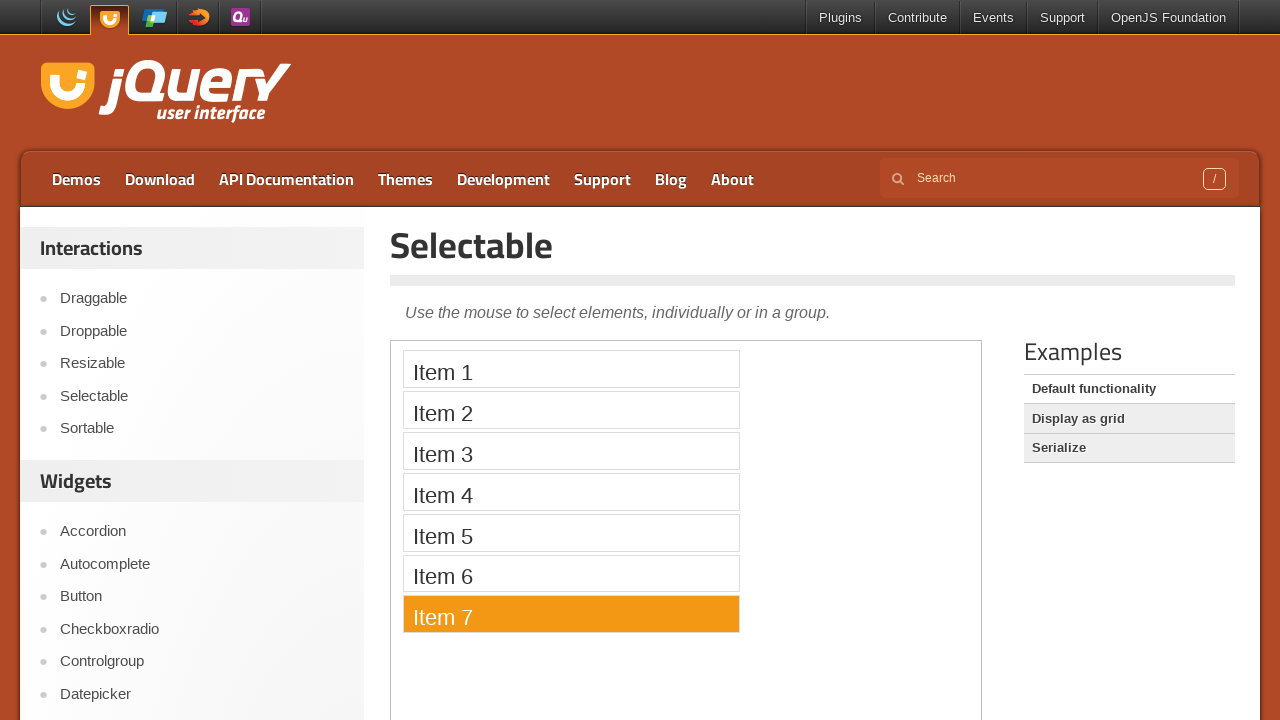

Clicked Demos link to navigate away from selectable demo at (76, 179) on xpath=//a[text()='Demos']
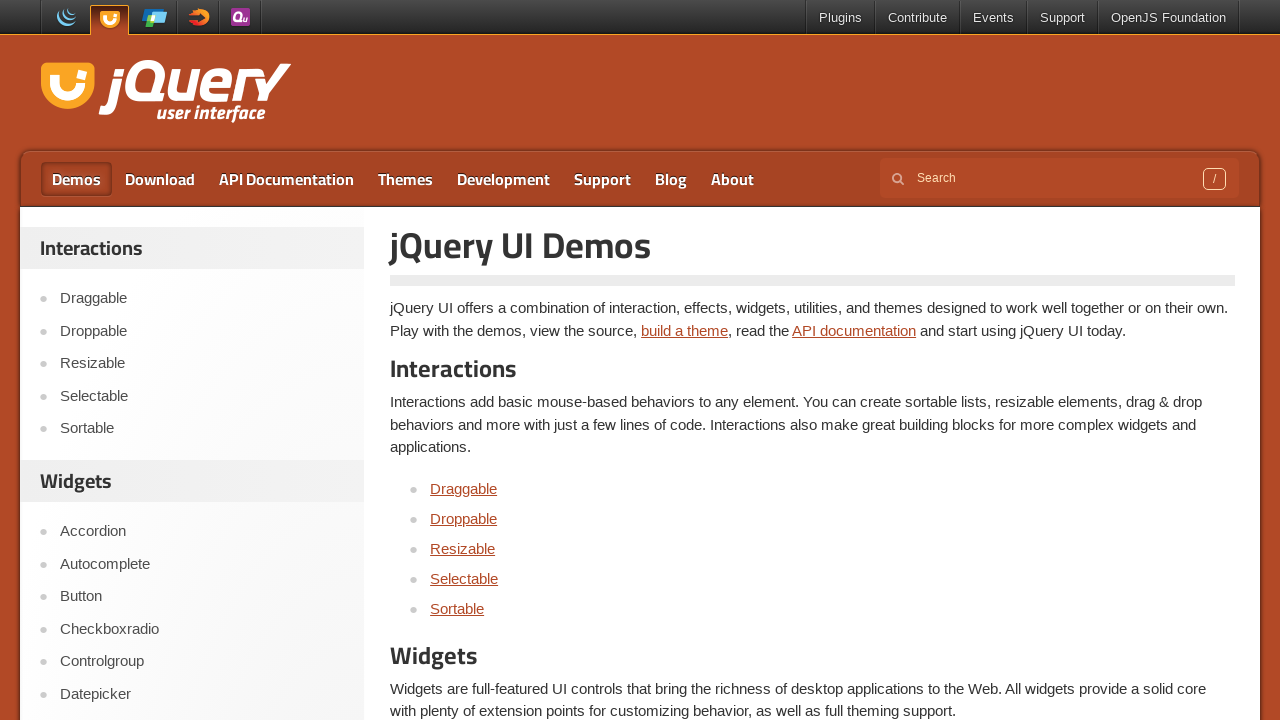

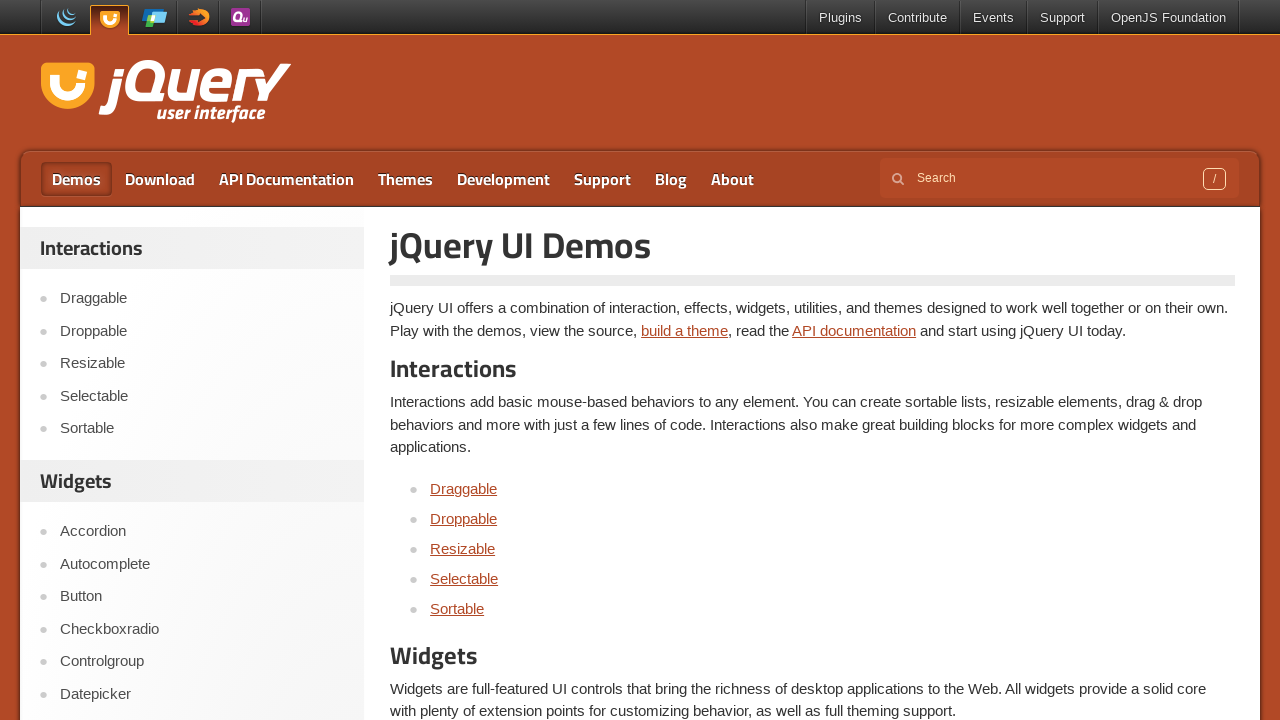